Tests retrieving text from a submit button to verify it displays "Submit", then moves the mouse to hover over the button element.

Starting URL: https://ultimateqa.com/filling-out-forms/

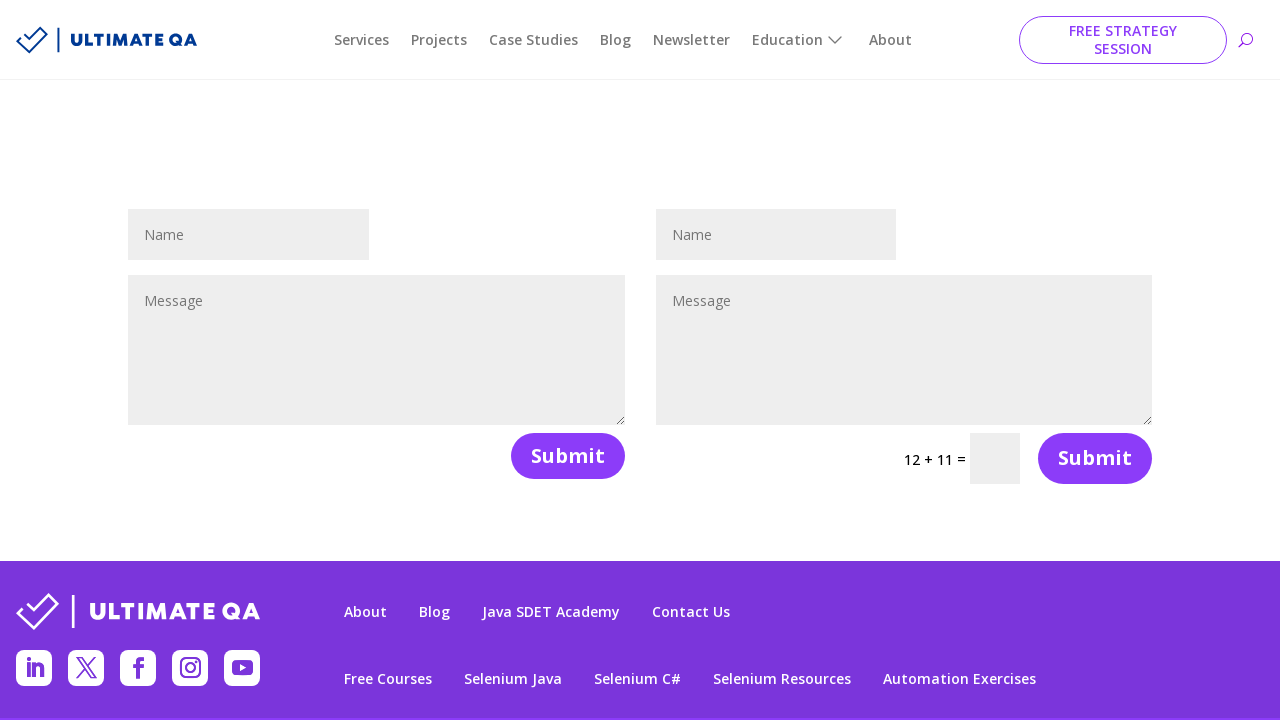

Waited for page body to be visible
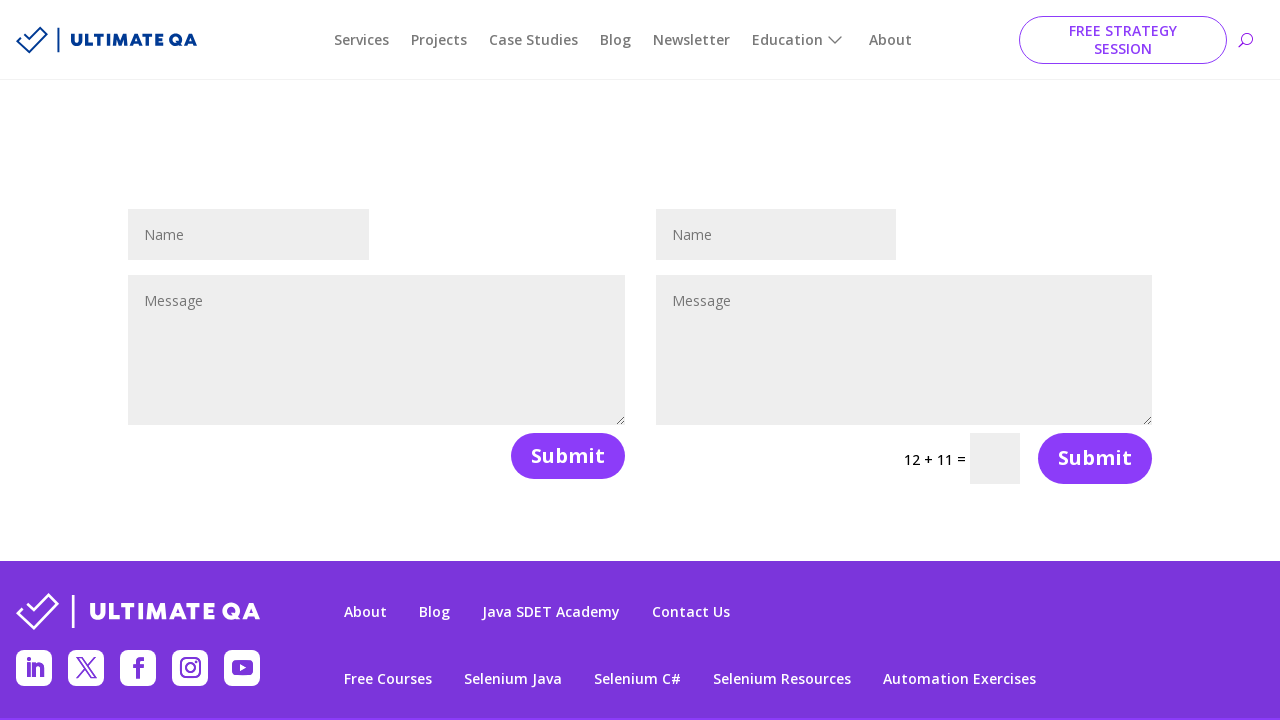

Located submit button element
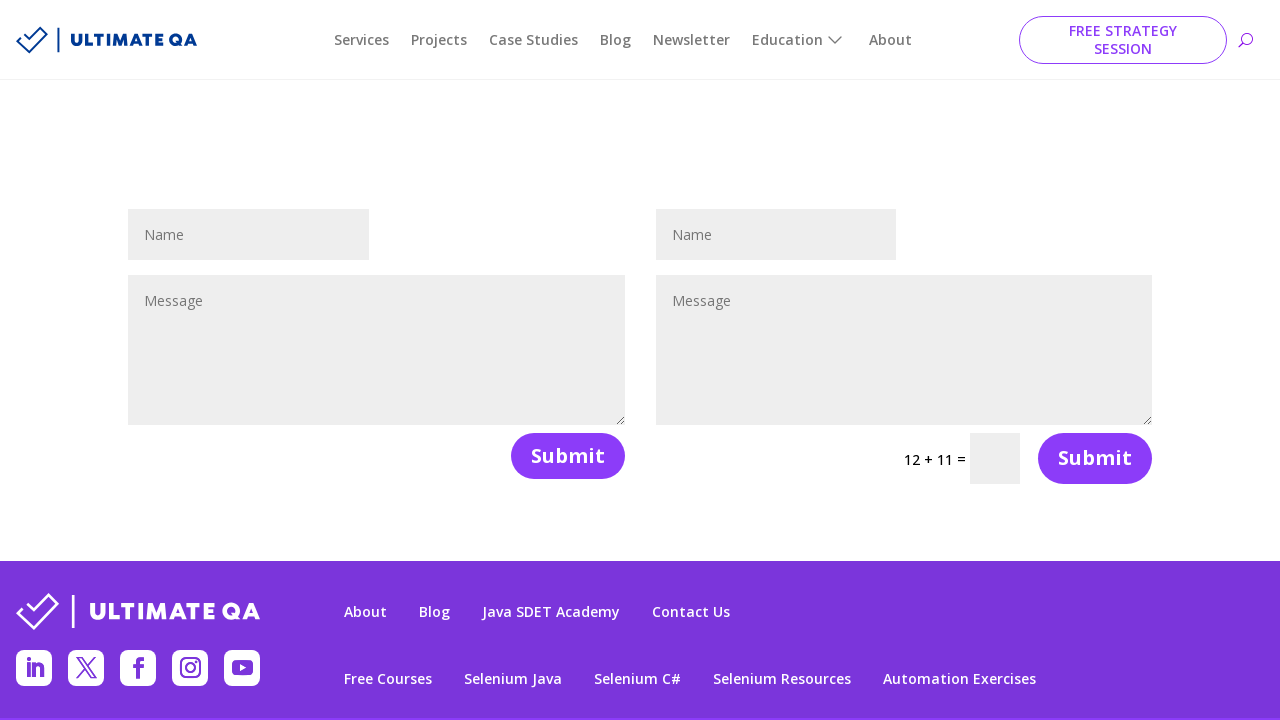

Retrieved text content from submit button
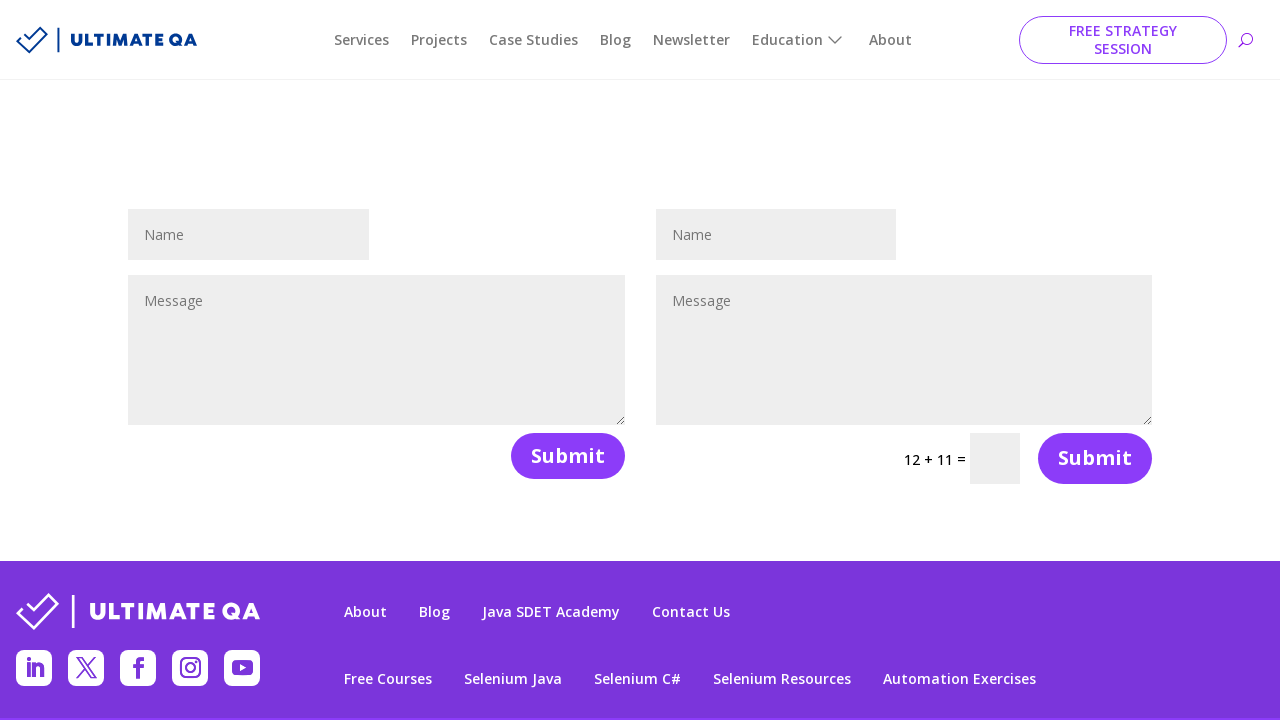

Verified submit button displays 'Submit' text
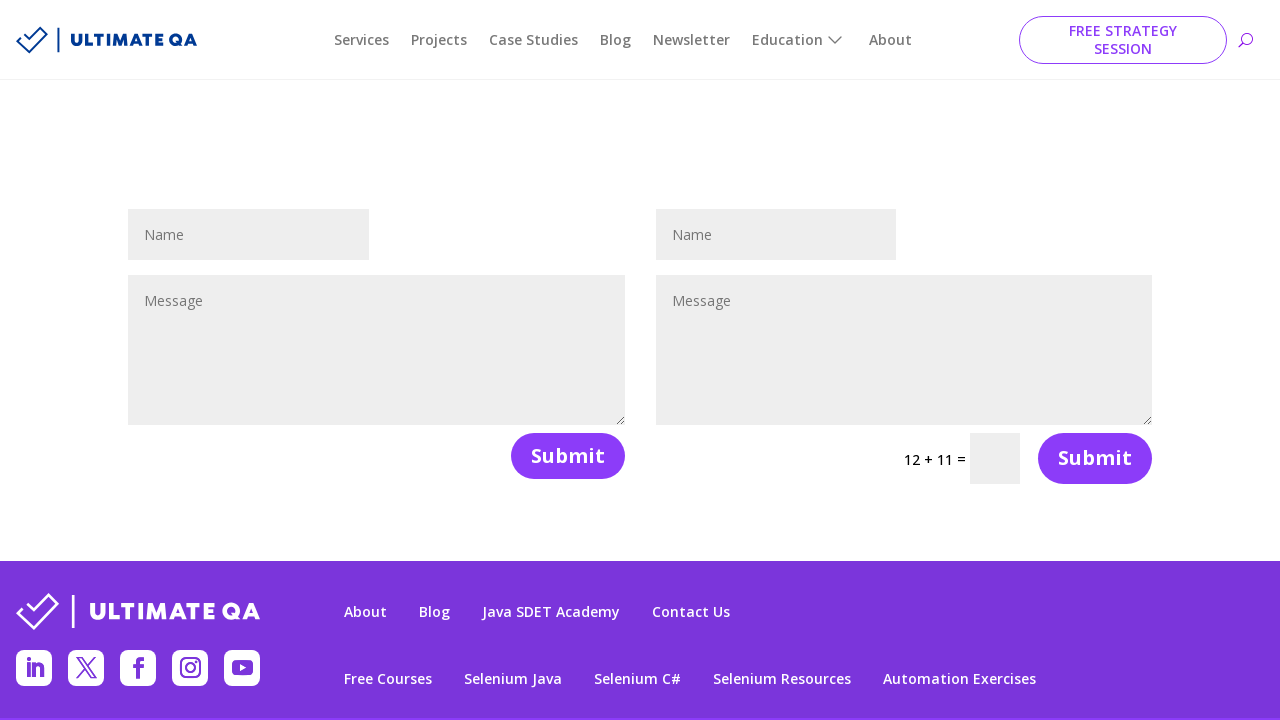

Moved mouse to hover over submit button at (568, 456) on button[name='et_builder_submit_button'] >> nth=0
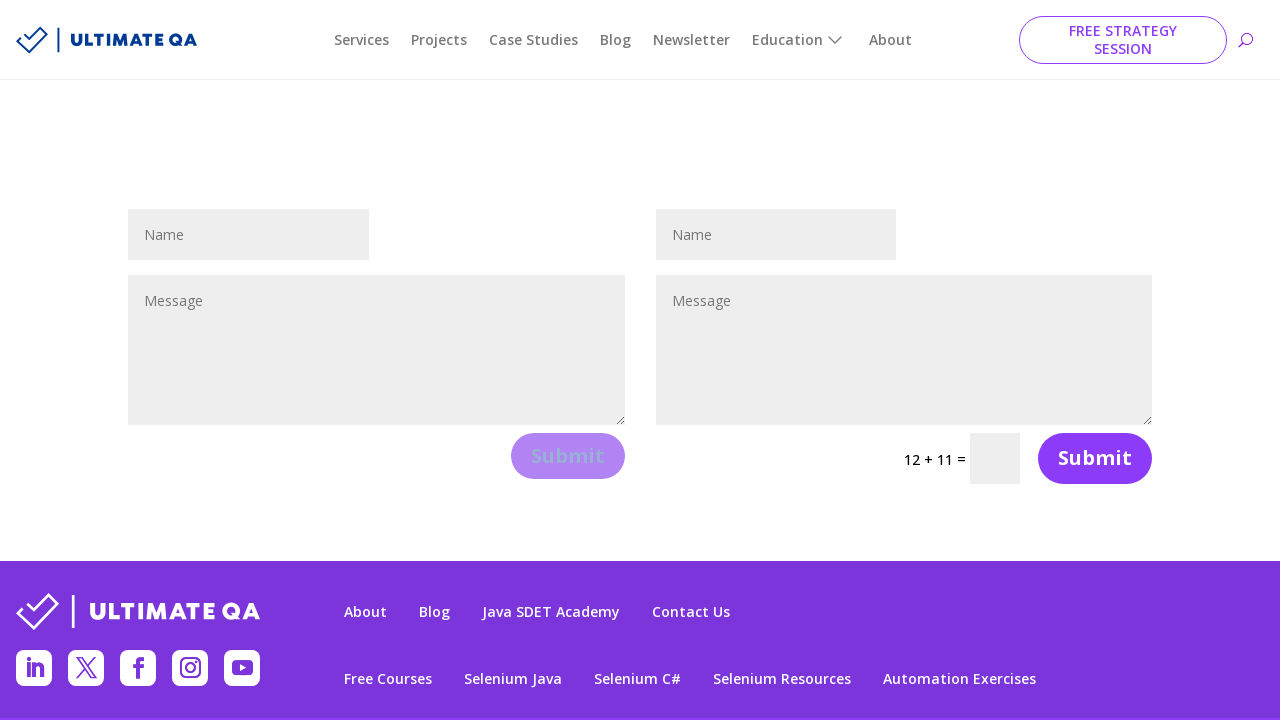

Waited 2 seconds to observe hover state
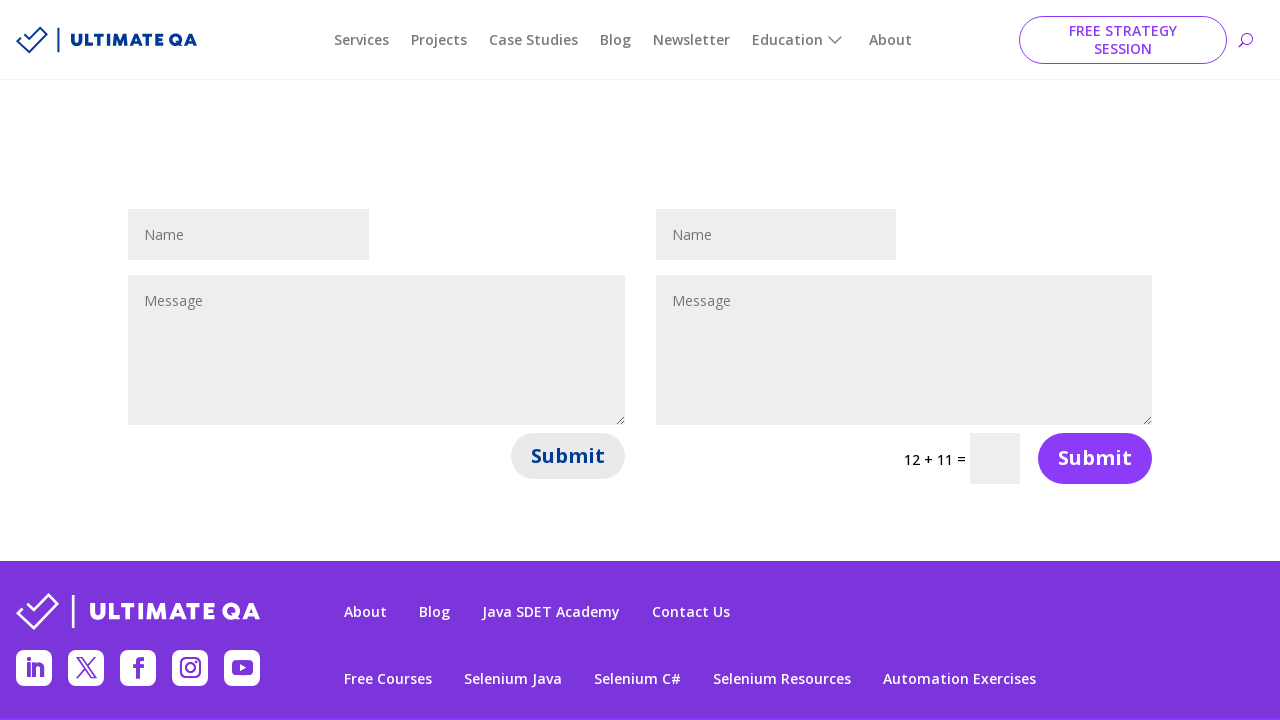

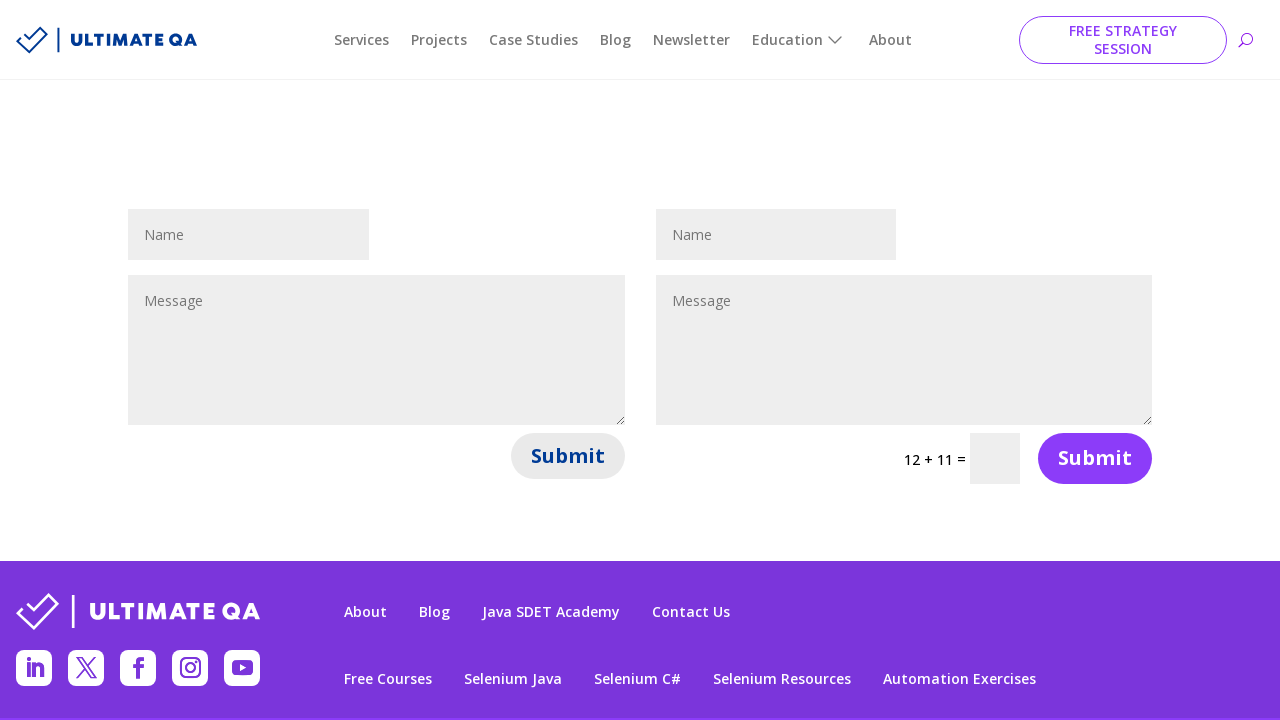